Tests ordering the Age column by clicking the column header twice for ascending and descending order

Starting URL: https://demoqa.com

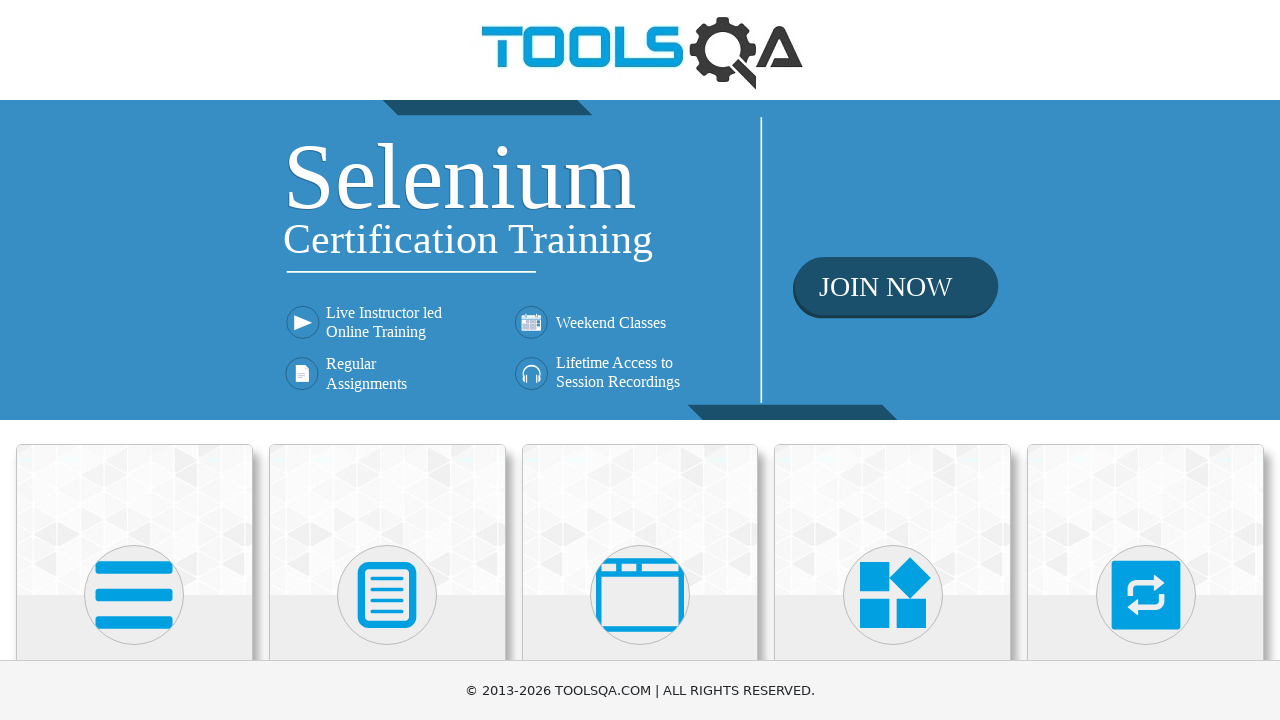

Clicked 'Elements' to navigate to Elements section at (134, 360) on internal:text="Elements"i
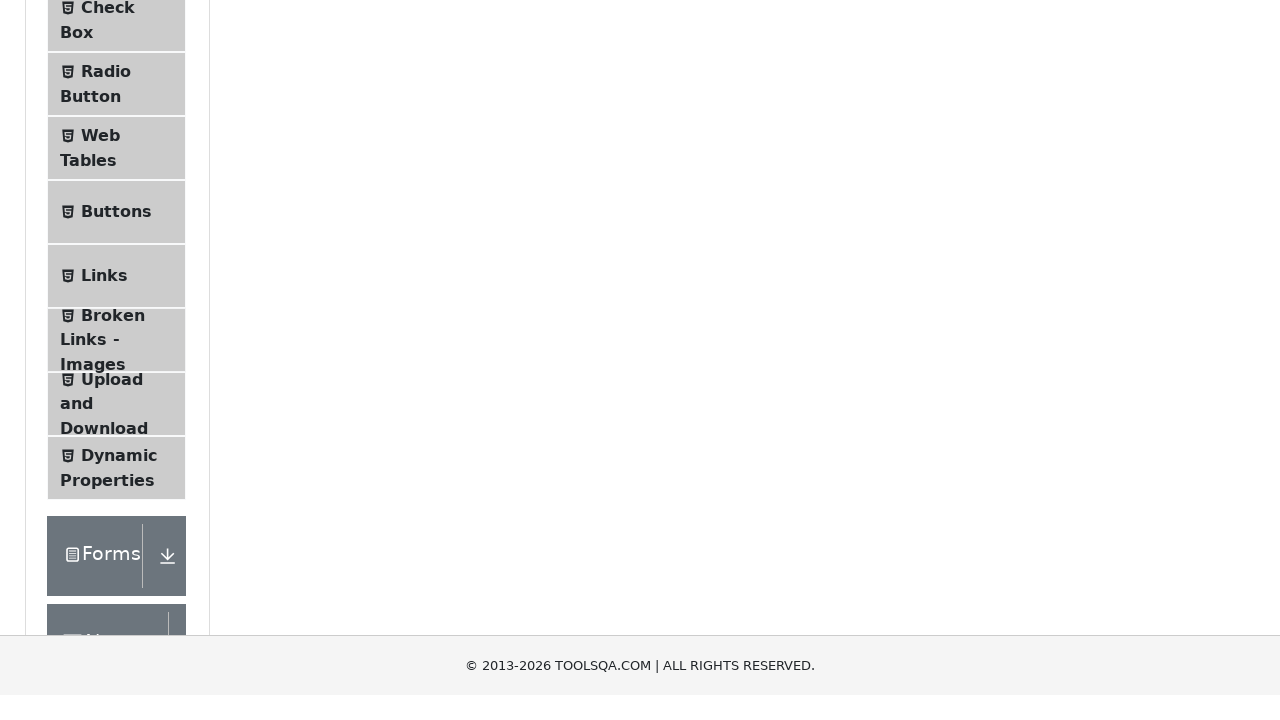

Clicked 'Web Tables' to navigate to Web Tables section at (100, 440) on internal:text="Web Tables"i
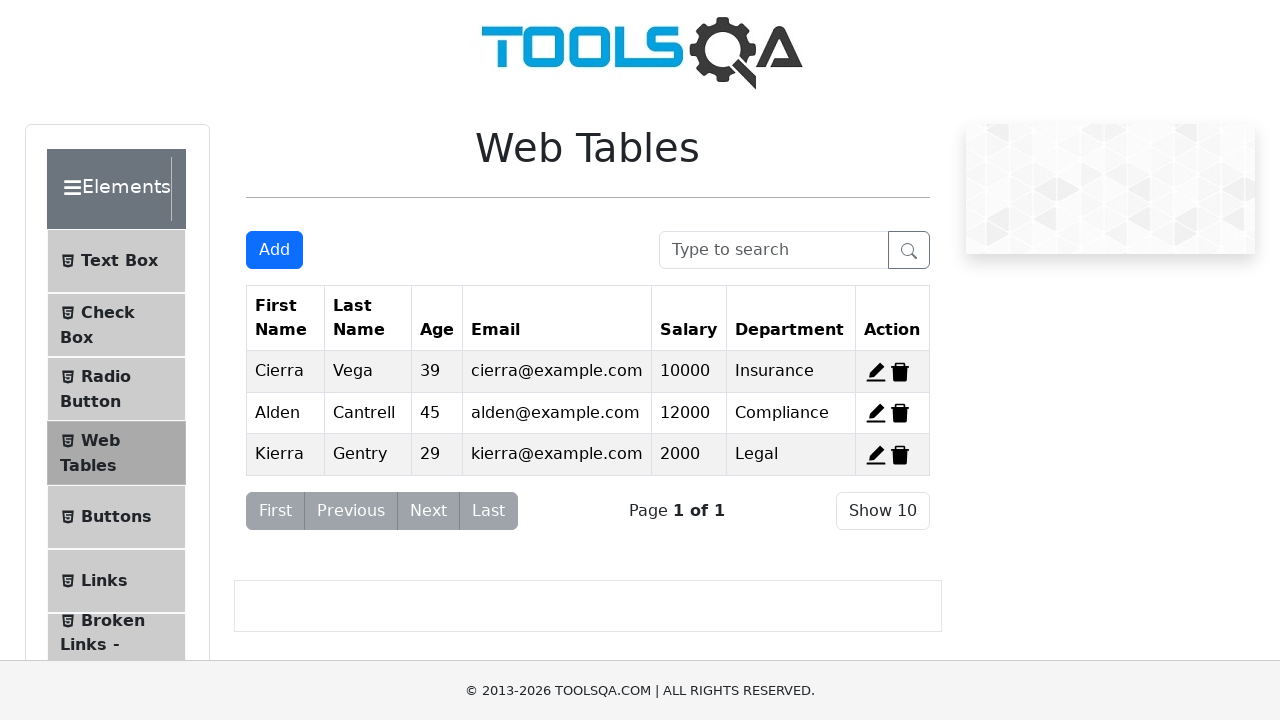

Clicked Age column header to sort in ascending order at (437, 318) on internal:text="Age"s
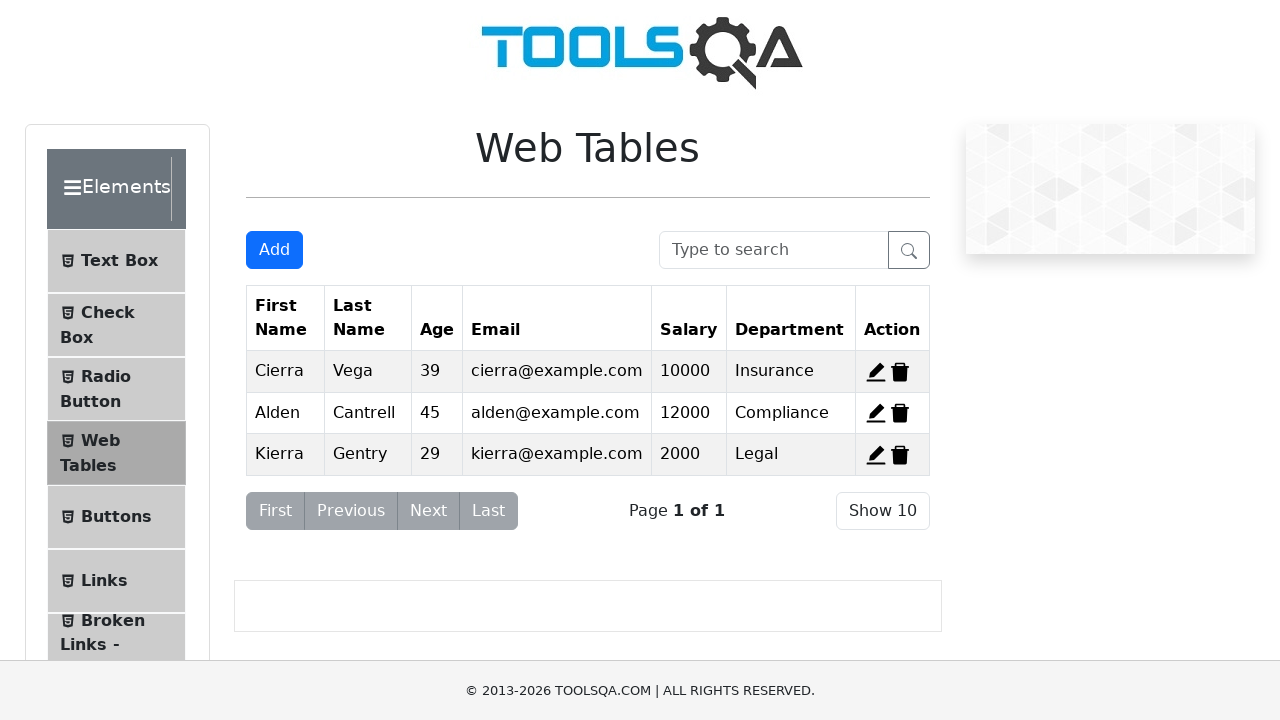

Clicked Age column header again to sort in descending order at (437, 318) on internal:text="Age"s
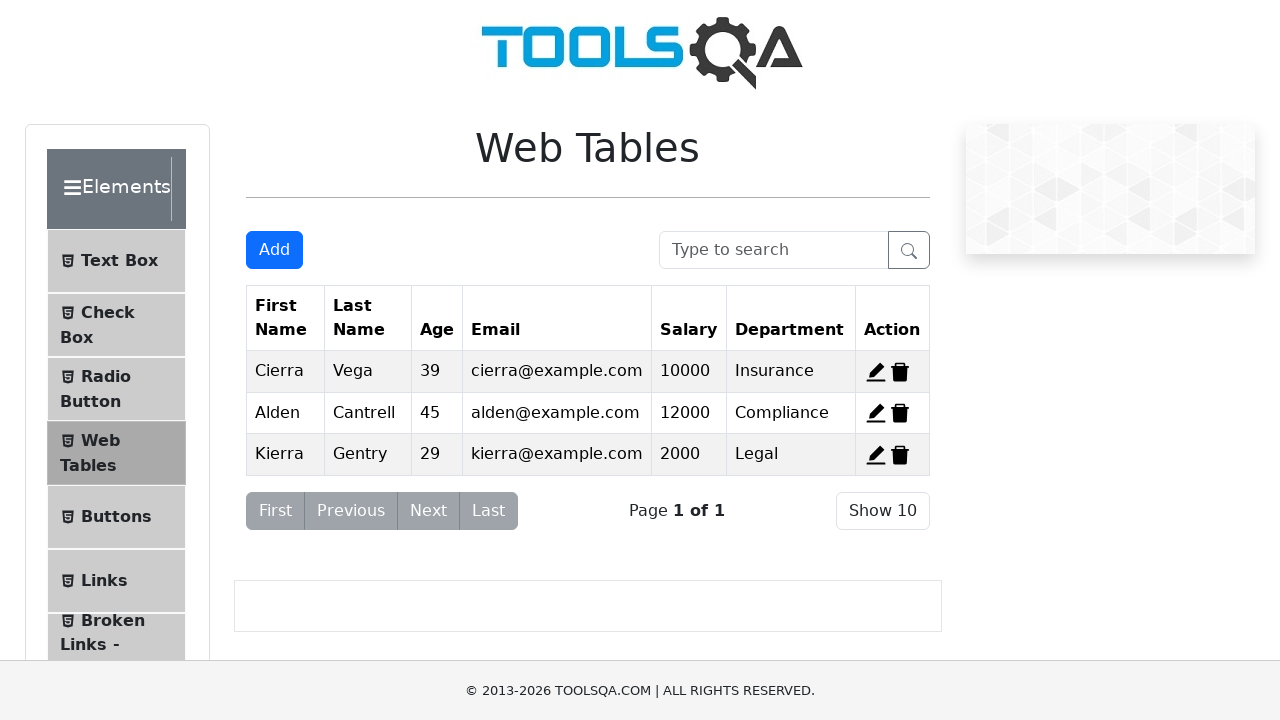

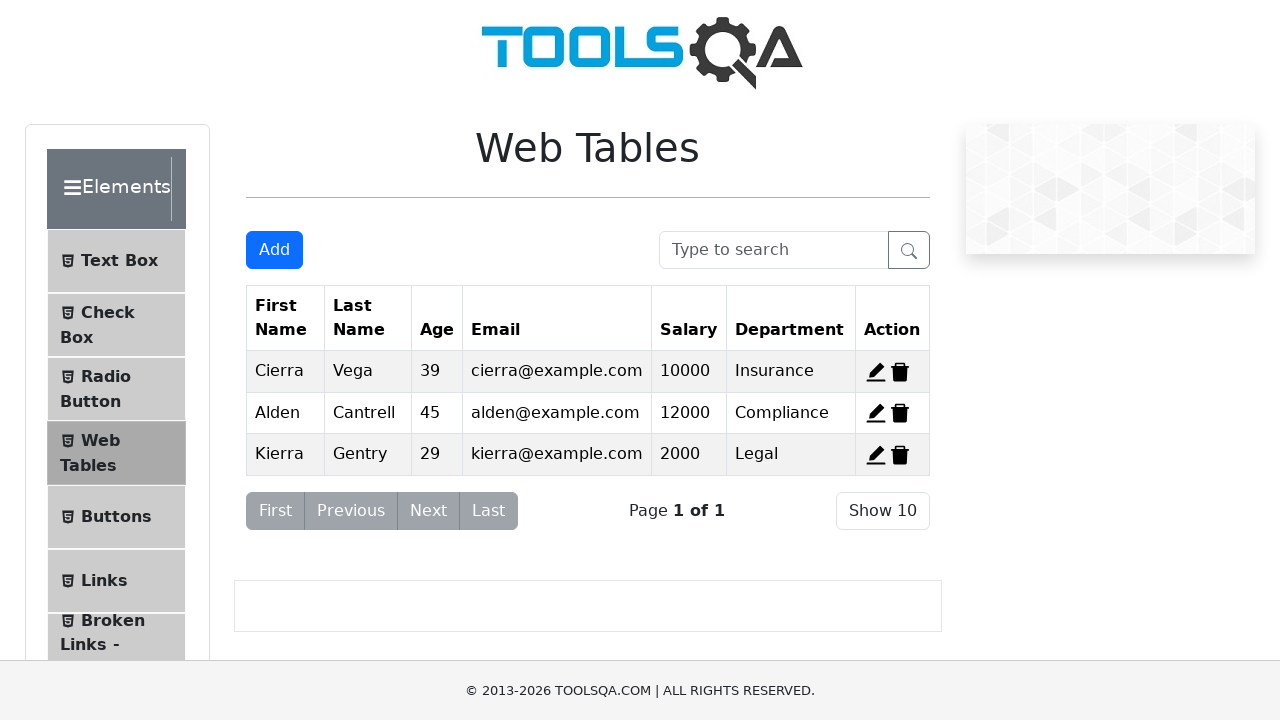